Tests unmarking completed todo items by unchecking their checkboxes

Starting URL: https://demo.playwright.dev/todomvc

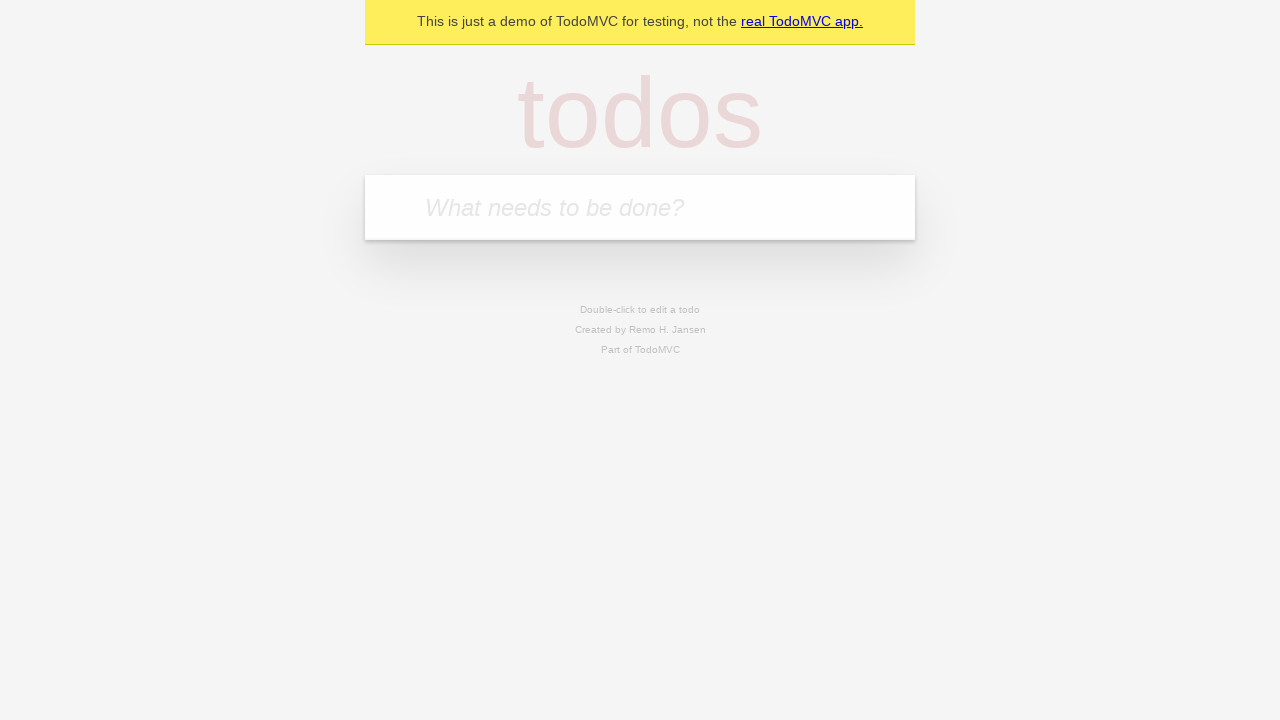

Filled todo input with 'buy some cheese' on internal:attr=[placeholder="What needs to be done?"i]
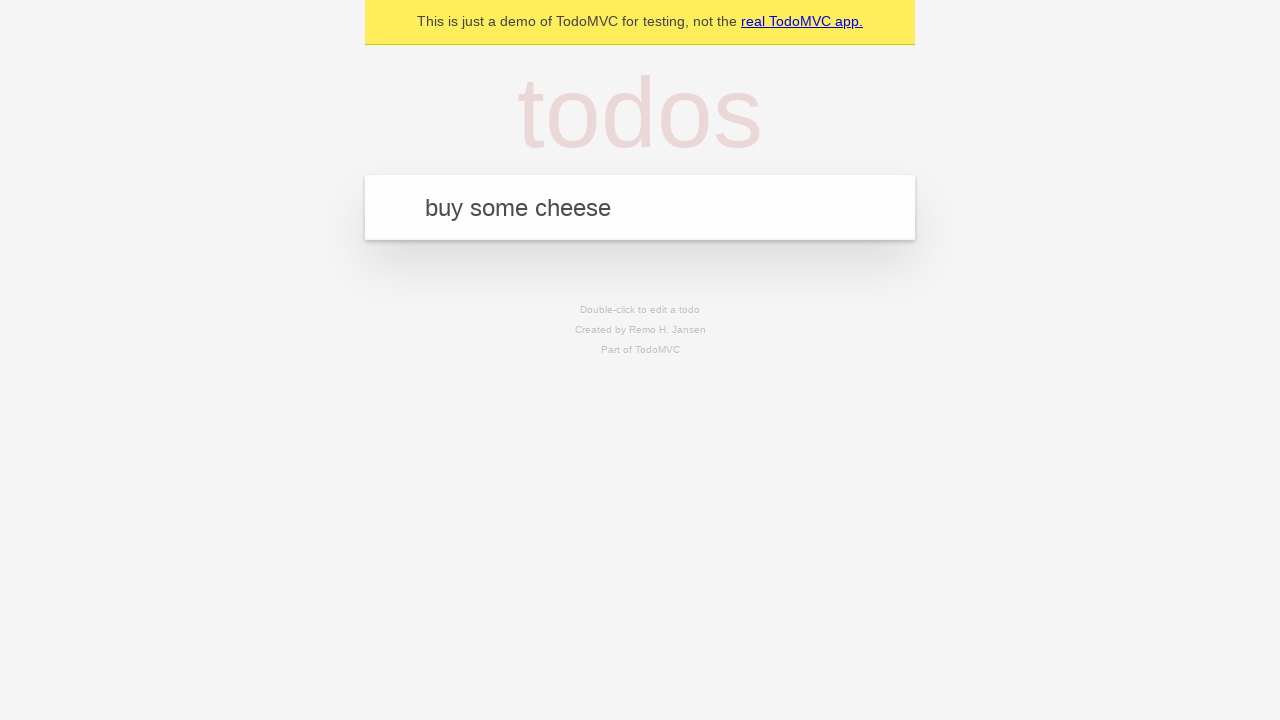

Pressed Enter to create todo 'buy some cheese' on internal:attr=[placeholder="What needs to be done?"i]
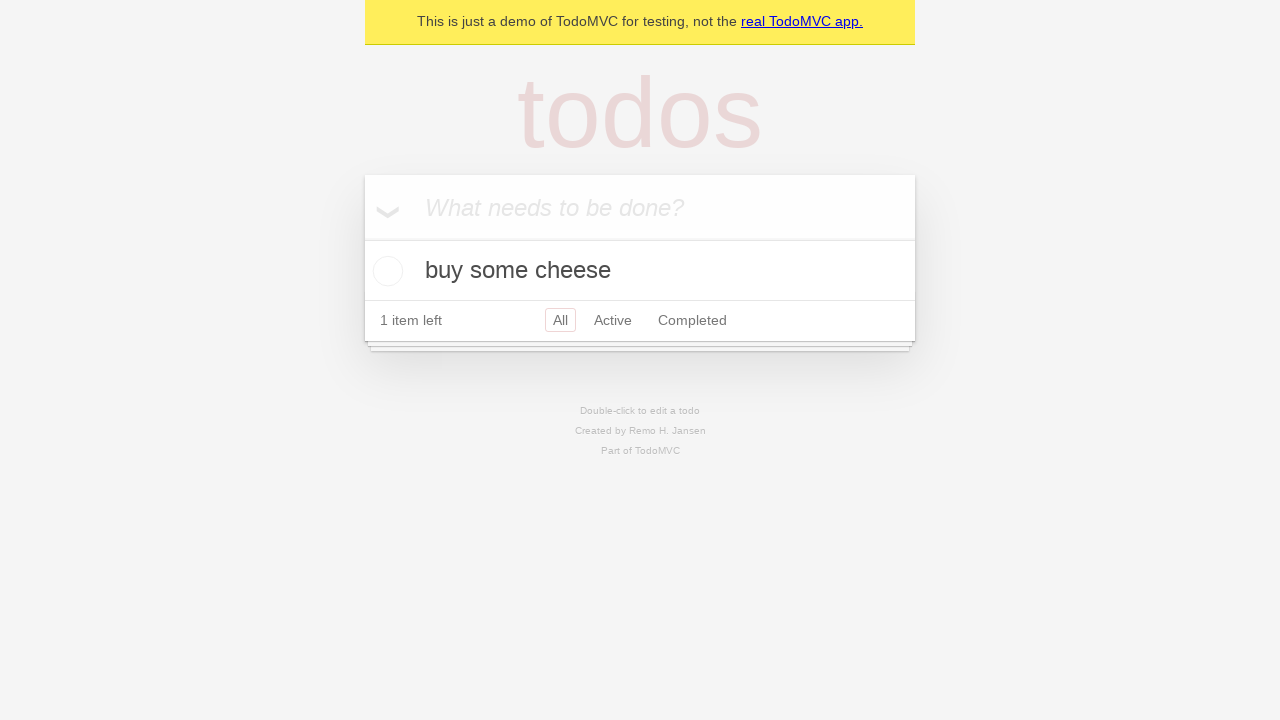

Filled todo input with 'feed the cat' on internal:attr=[placeholder="What needs to be done?"i]
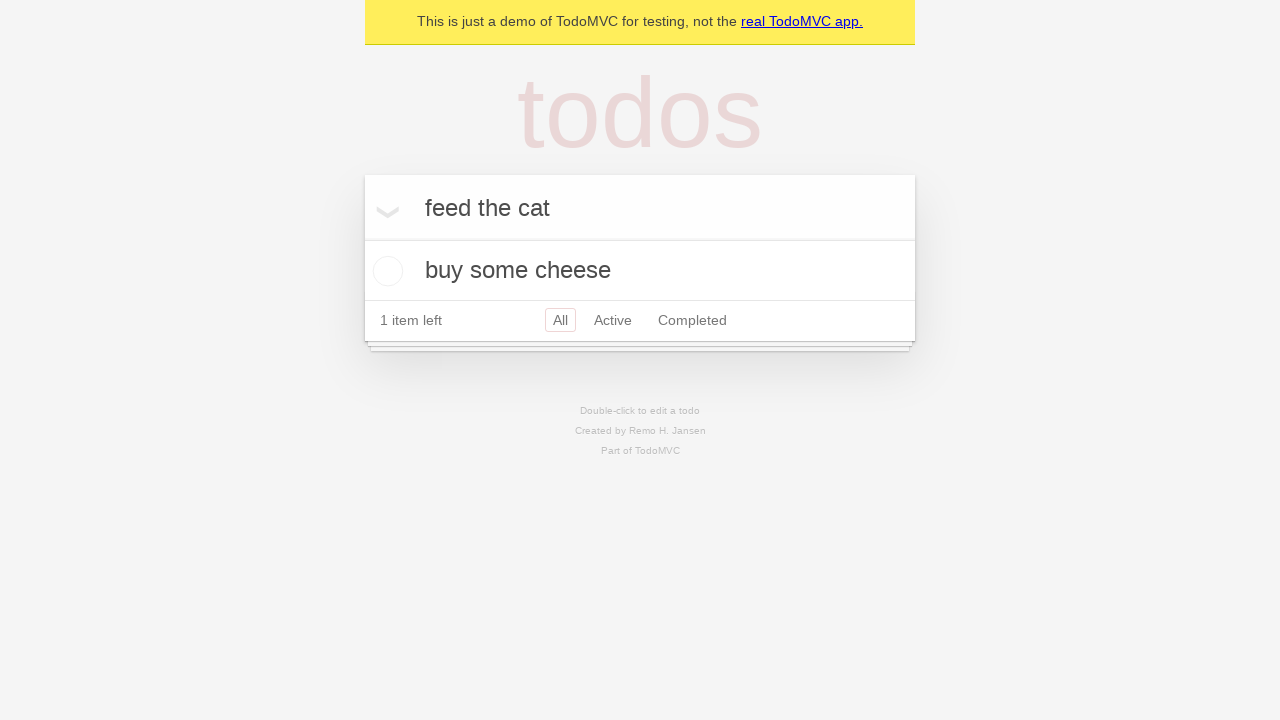

Pressed Enter to create todo 'feed the cat' on internal:attr=[placeholder="What needs to be done?"i]
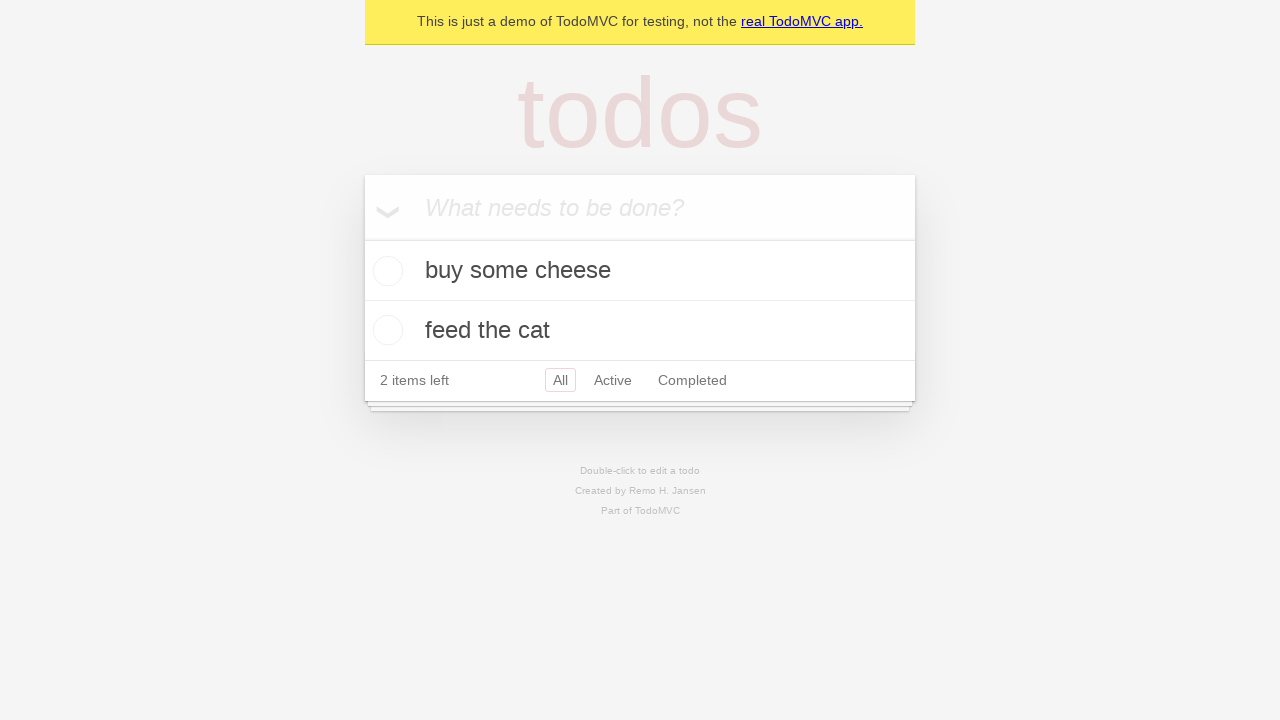

Waited for both todo items to appear
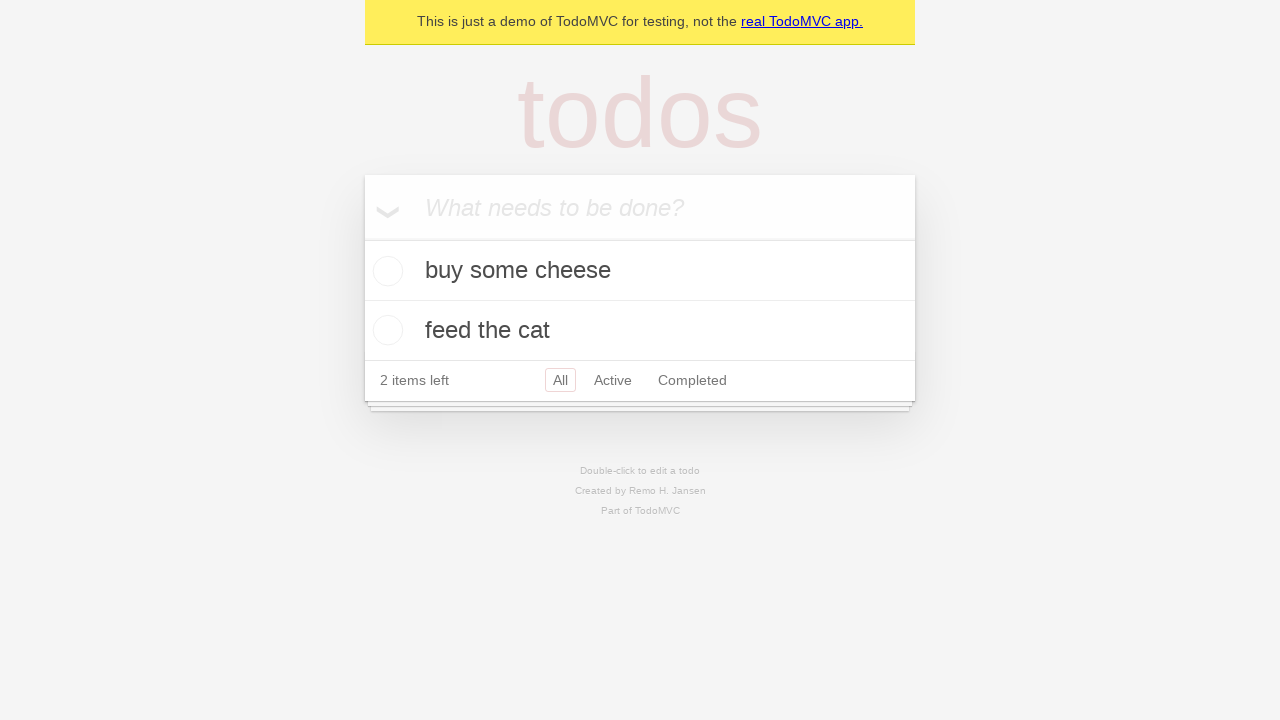

Checked the first todo item as complete at (385, 271) on internal:testid=[data-testid="todo-item"s] >> nth=0 >> internal:role=checkbox
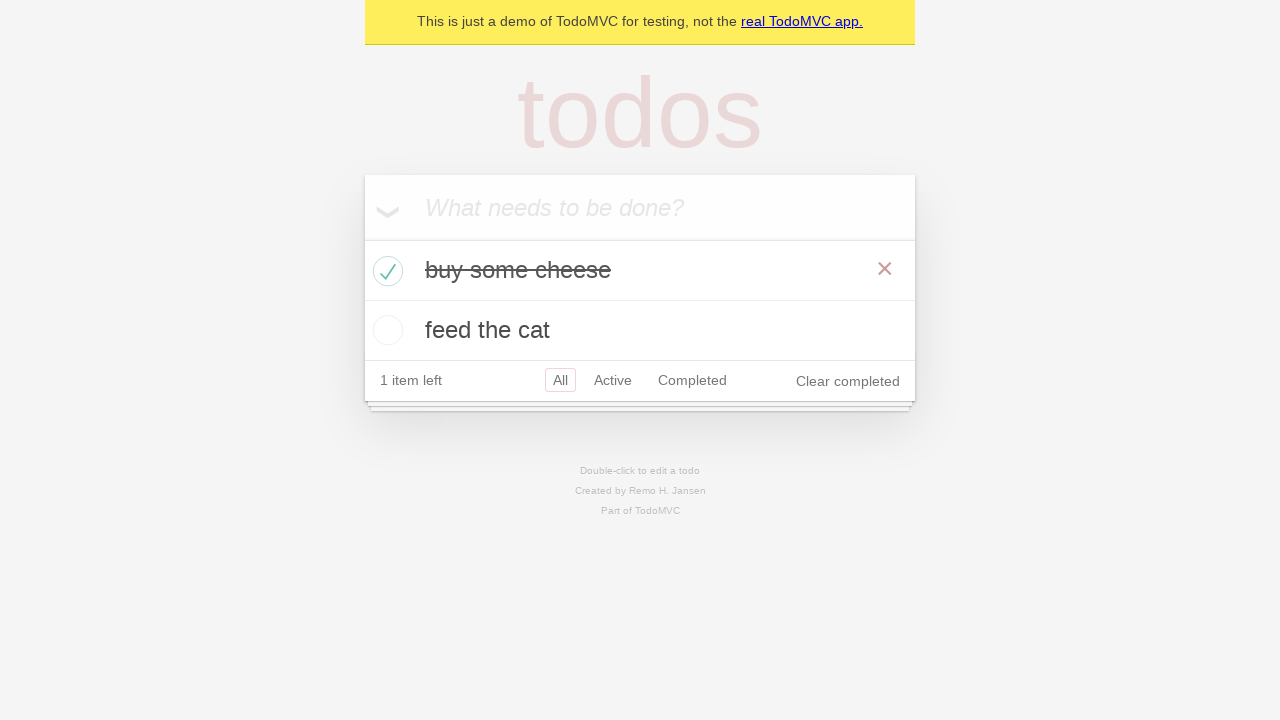

Unchecked the first todo item to mark it as incomplete at (385, 271) on internal:testid=[data-testid="todo-item"s] >> nth=0 >> internal:role=checkbox
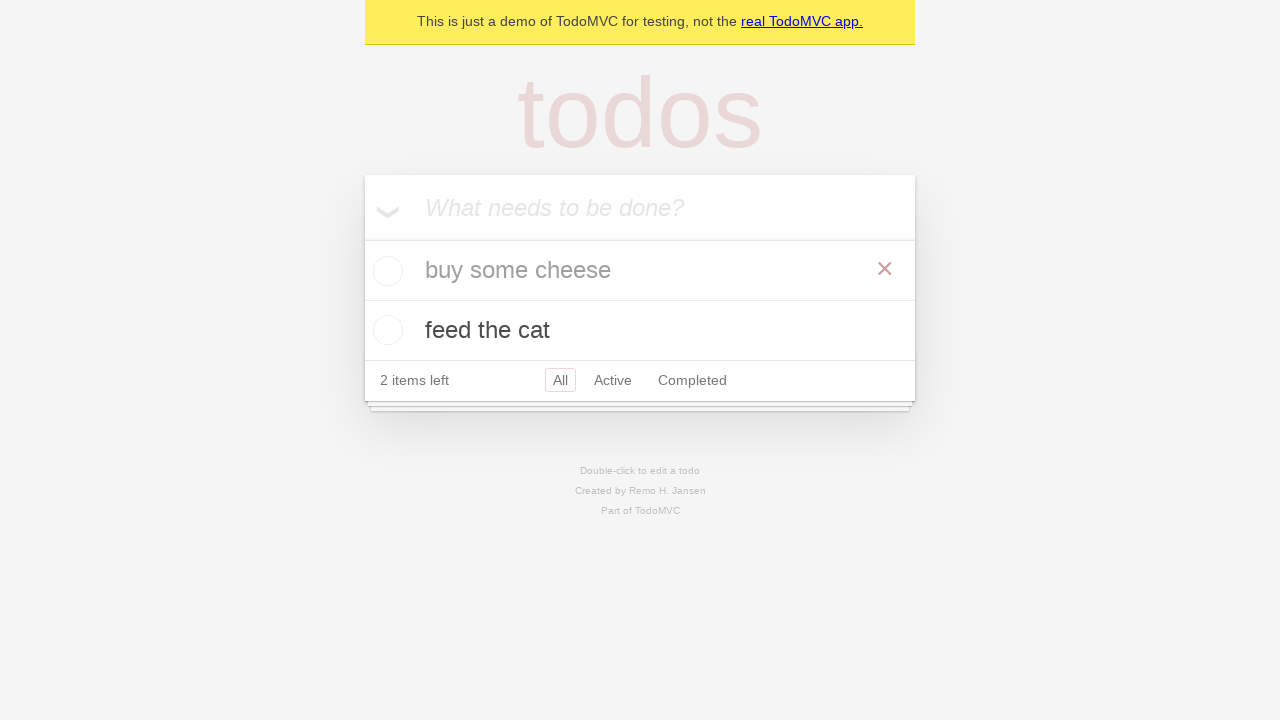

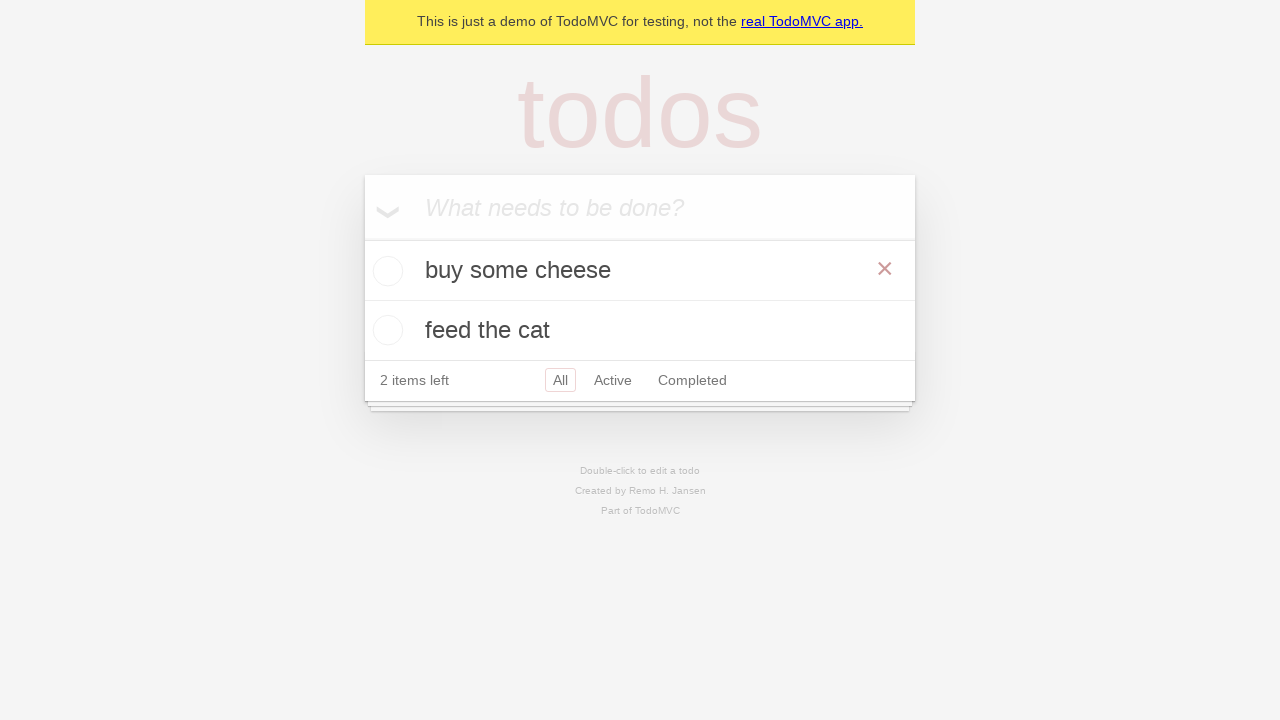